Tests JavaScript alert handling including accepting an alert, dismissing a confirm dialog, and entering text into a prompt dialog before accepting it.

Starting URL: https://the-internet.herokuapp.com/javascript_alerts

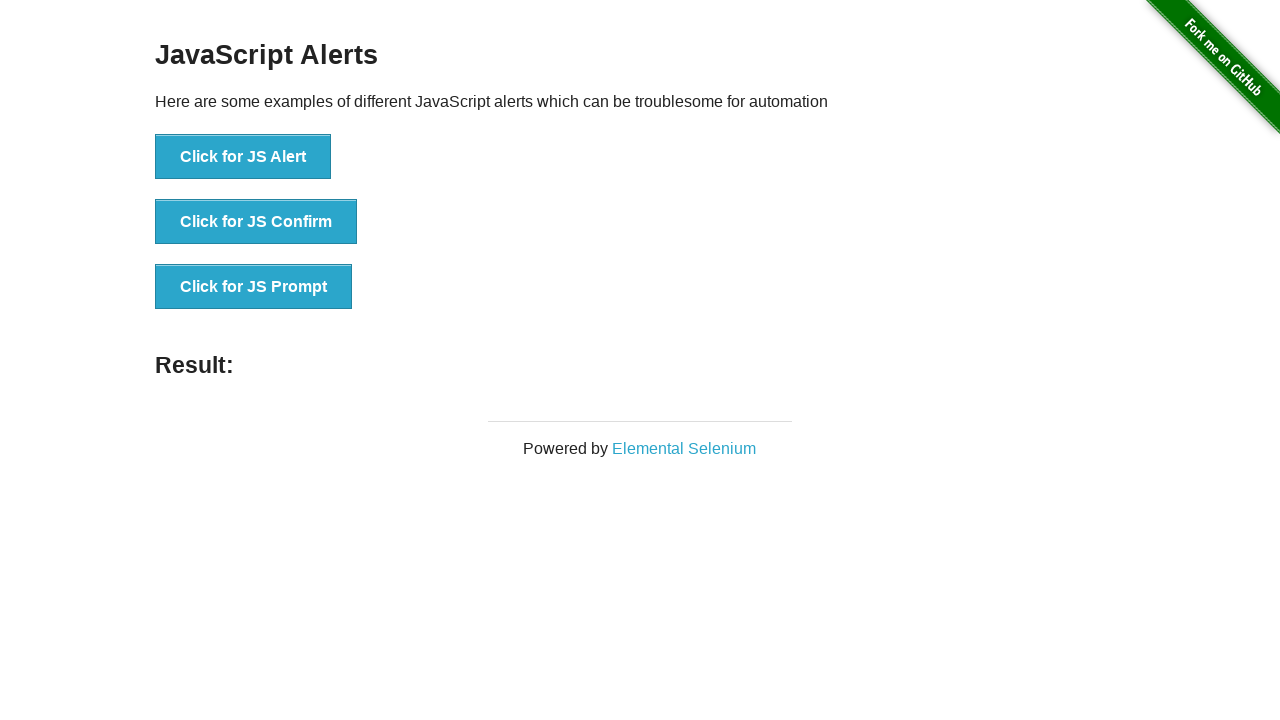

Clicked JS Alert button and accepted the alert dialog at (243, 157) on xpath=//*[@id='content']/div/ul/li[1]/button
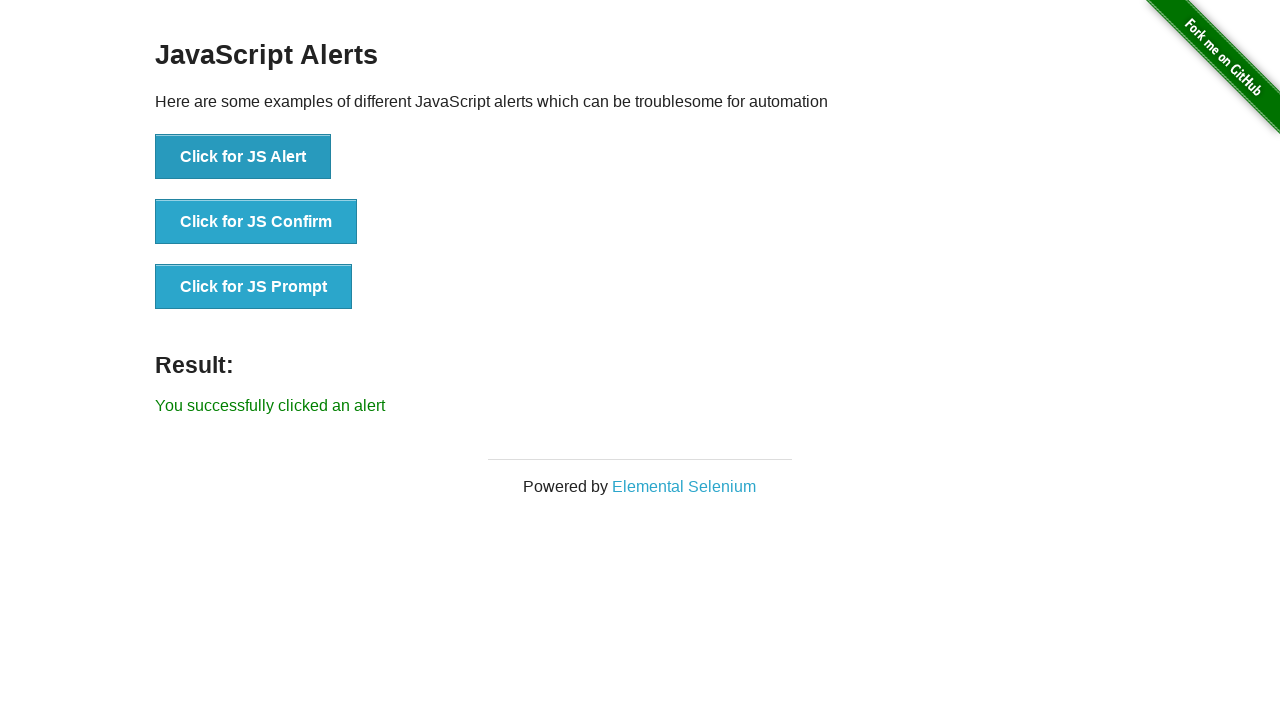

Clicked JS Confirm button and dismissed the confirm dialog at (256, 222) on xpath=//*[@id='content']/div/ul/li[2]/button
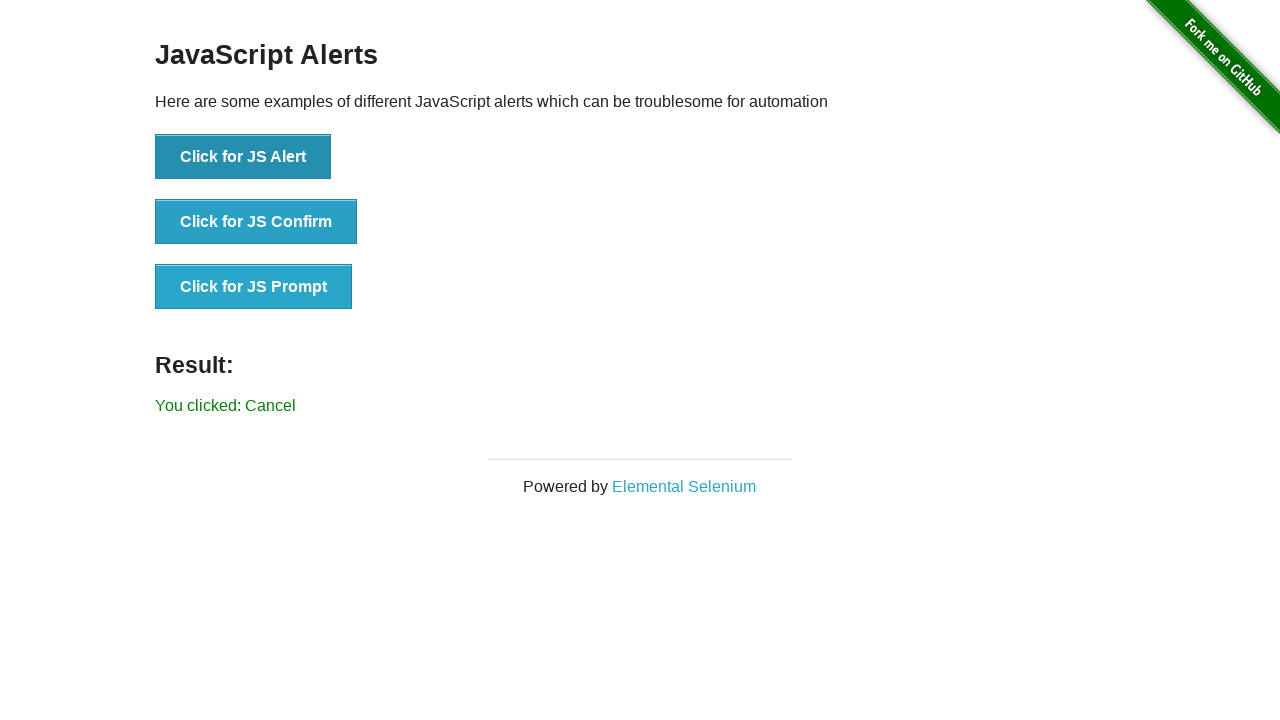

Clicked JS Prompt button, entered 'Abc', and accepted the prompt dialog at (254, 287) on xpath=//*[@id='content']/div/ul/li[3]/button
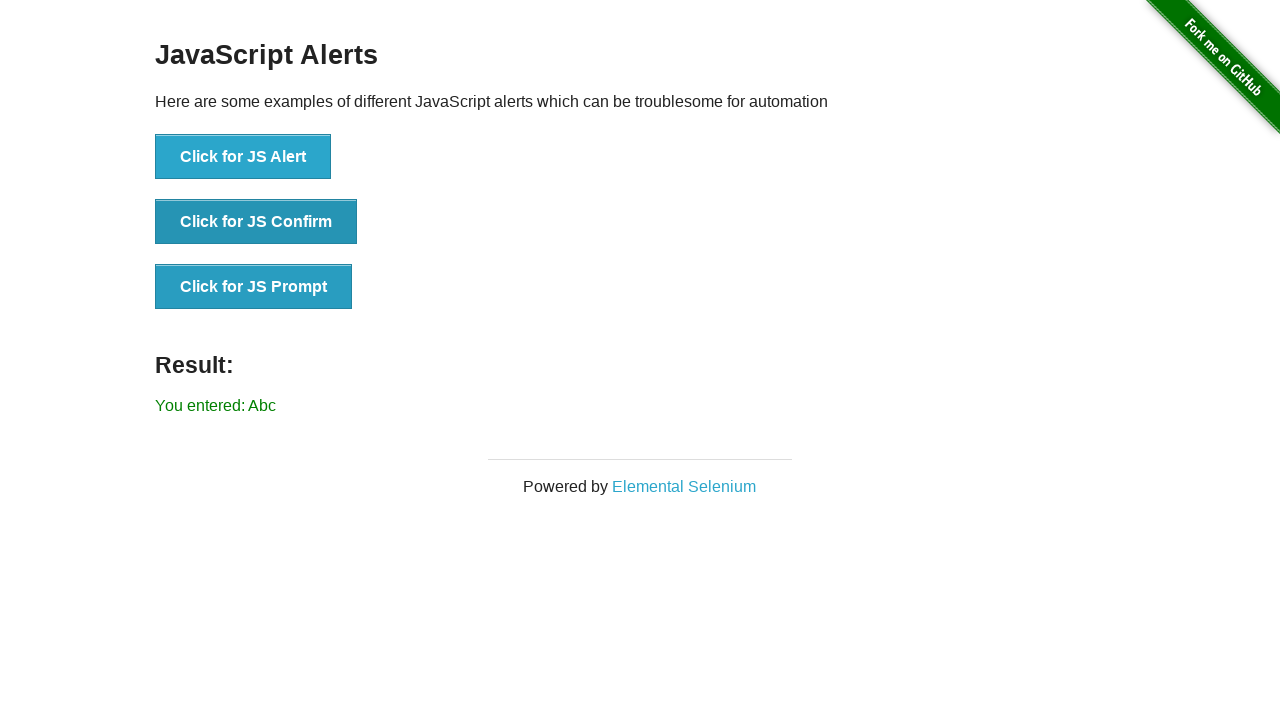

Result message appeared on page
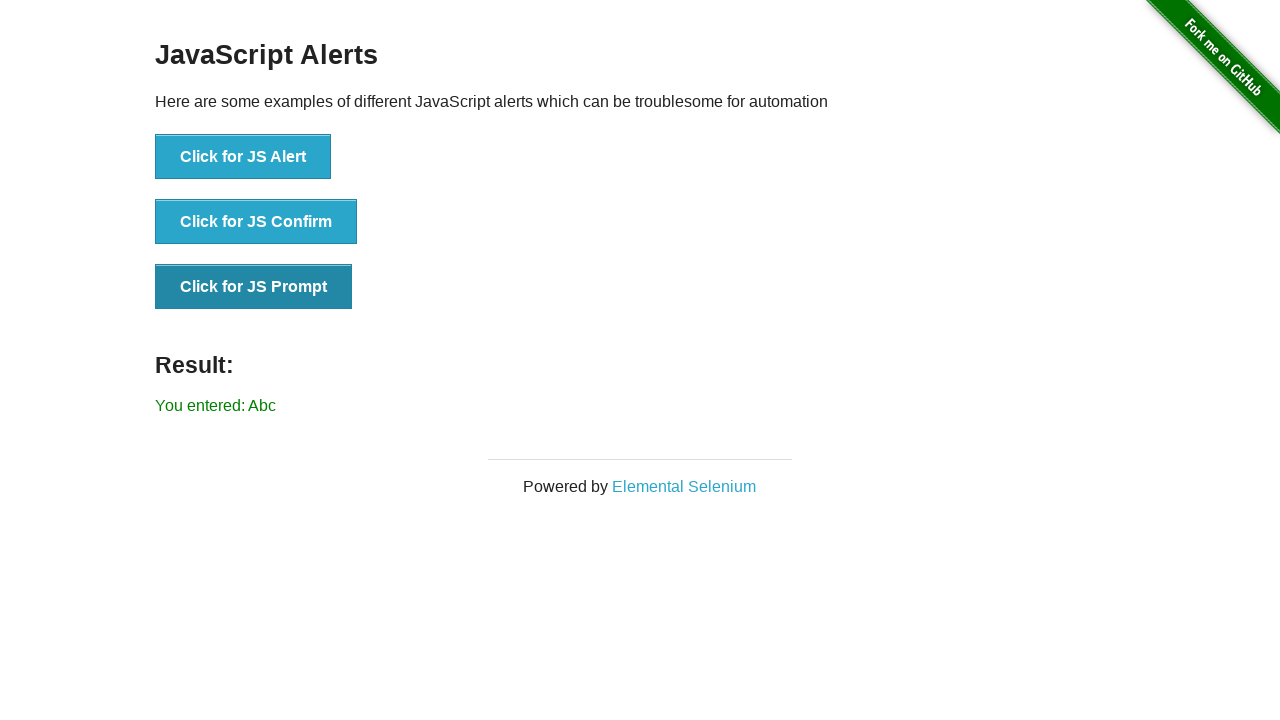

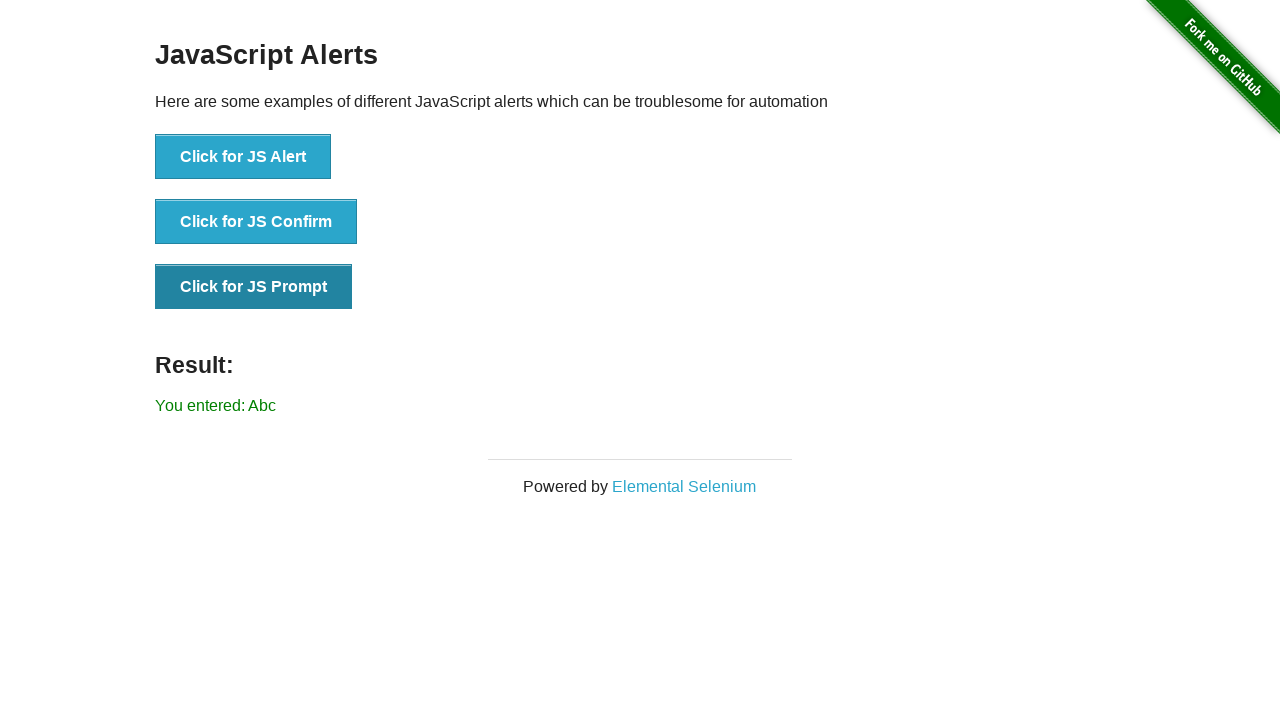